Checks Trusted Traveler Program (Global Entry) appointment availability at San Francisco and Boston enrollment centers by clicking on each location and reading the next available appointment status.

Starting URL: https://ttp.cbp.dhs.gov/schedulerui/schedule-interview/location?lang=en&vo=true&service=UP

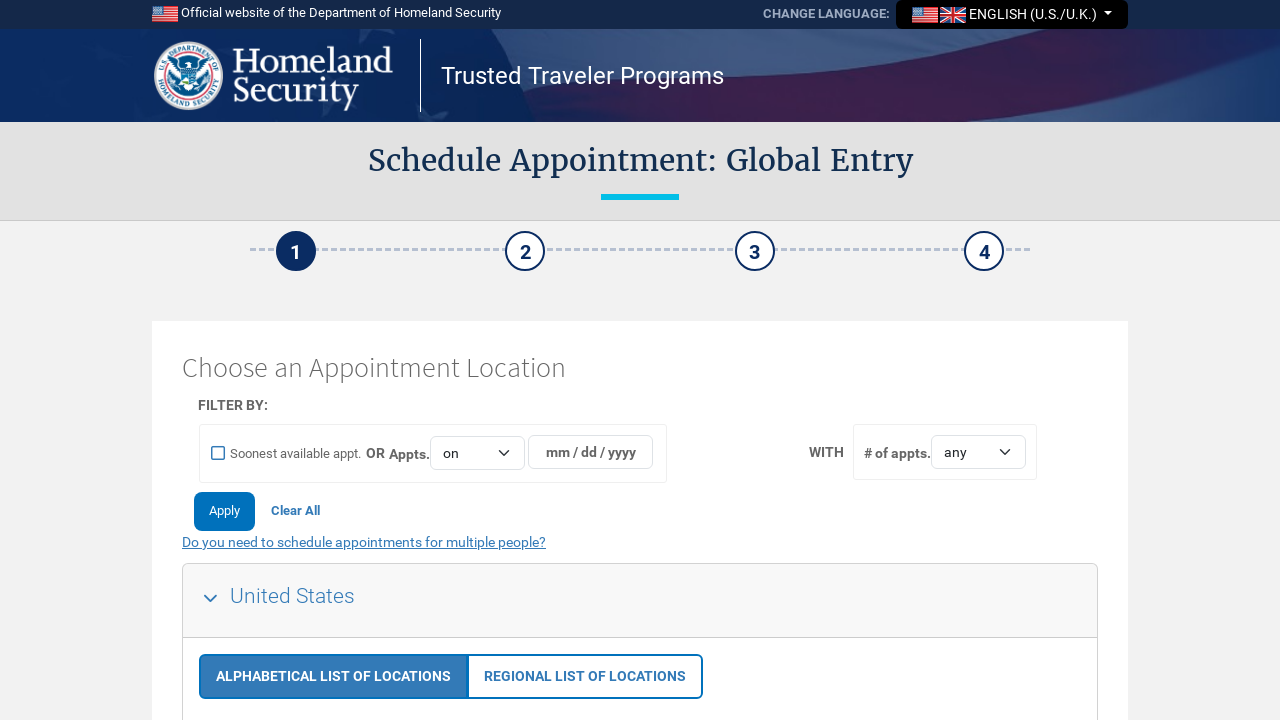

Waited for page to load (networkidle state)
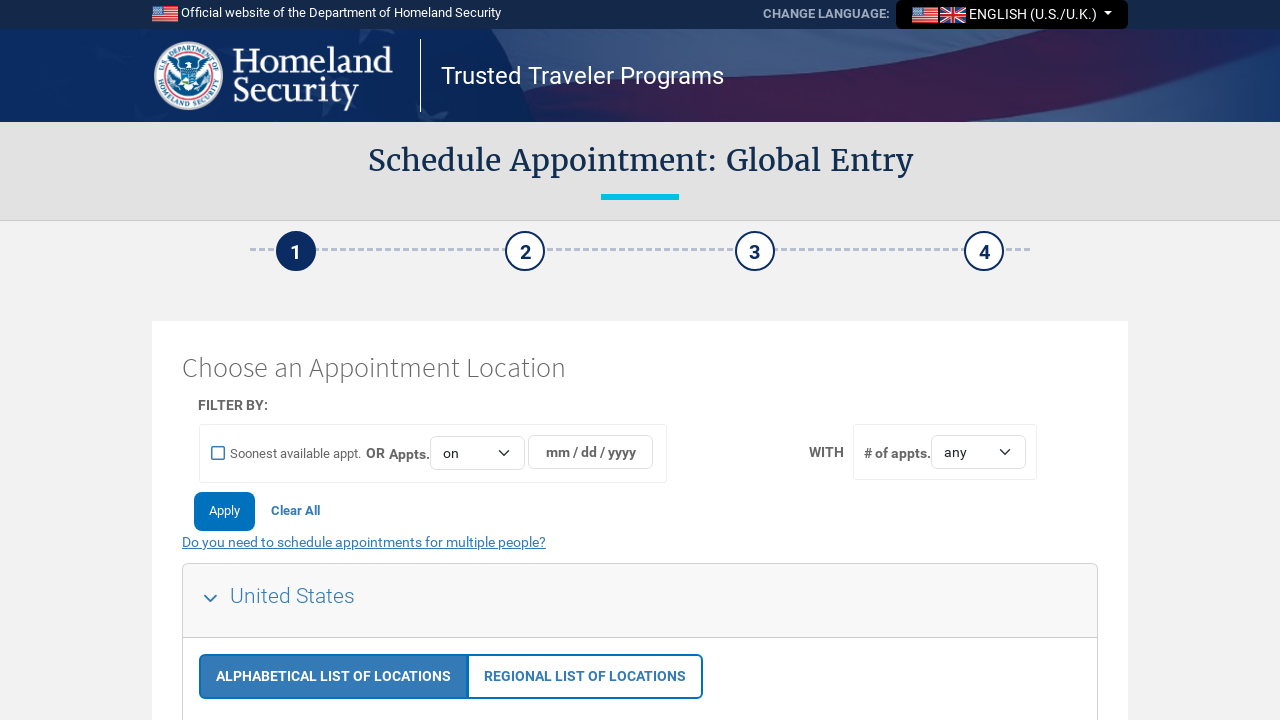

Clicked on San Francisco enrollment center (US34) at (253, 360) on #centerDetailsUS34
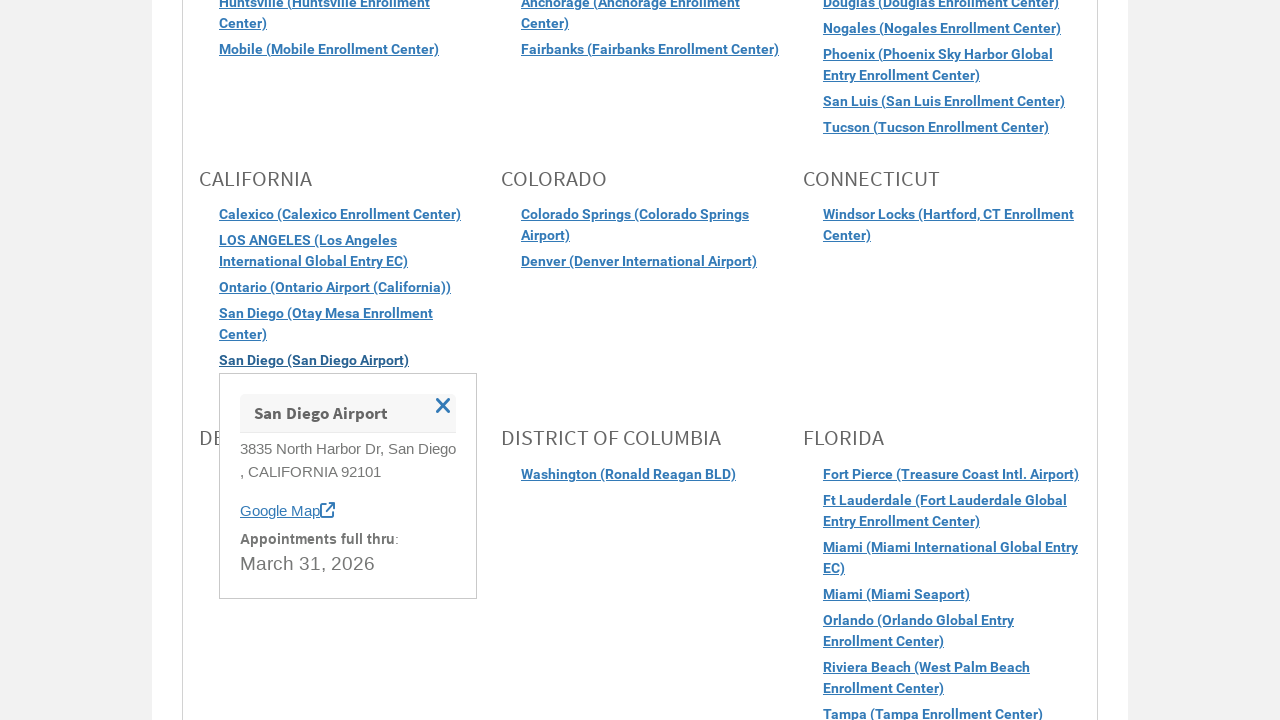

Waited for next appointment element to load for San Francisco
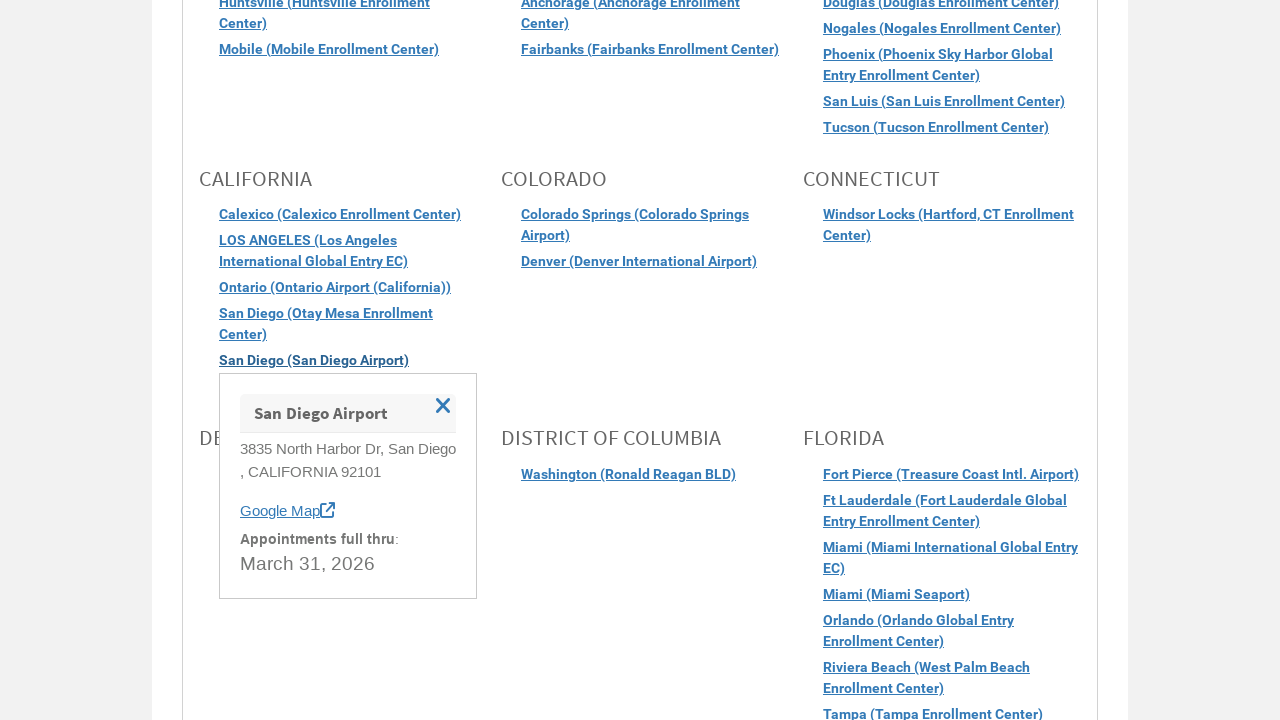

Clicked on Boston enrollment center (US190) at (542, 360) on #centerDetailsUS190
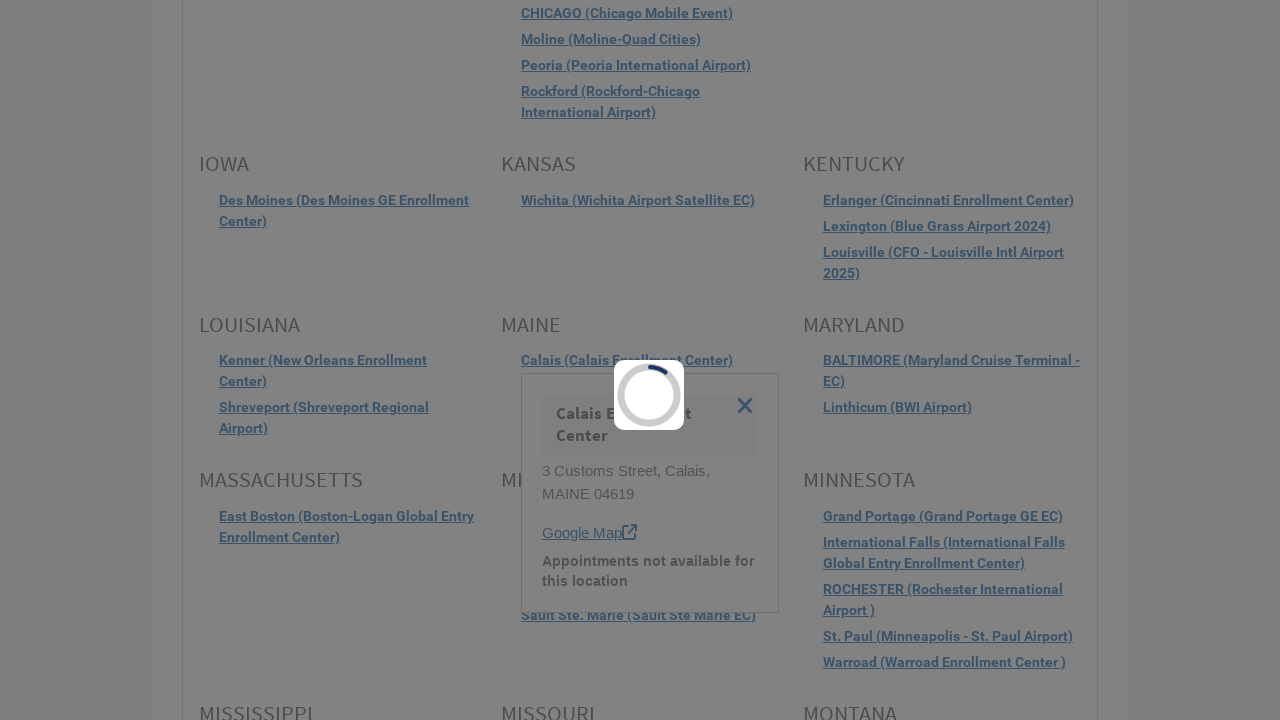

Waited for next appointment element to load for Boston
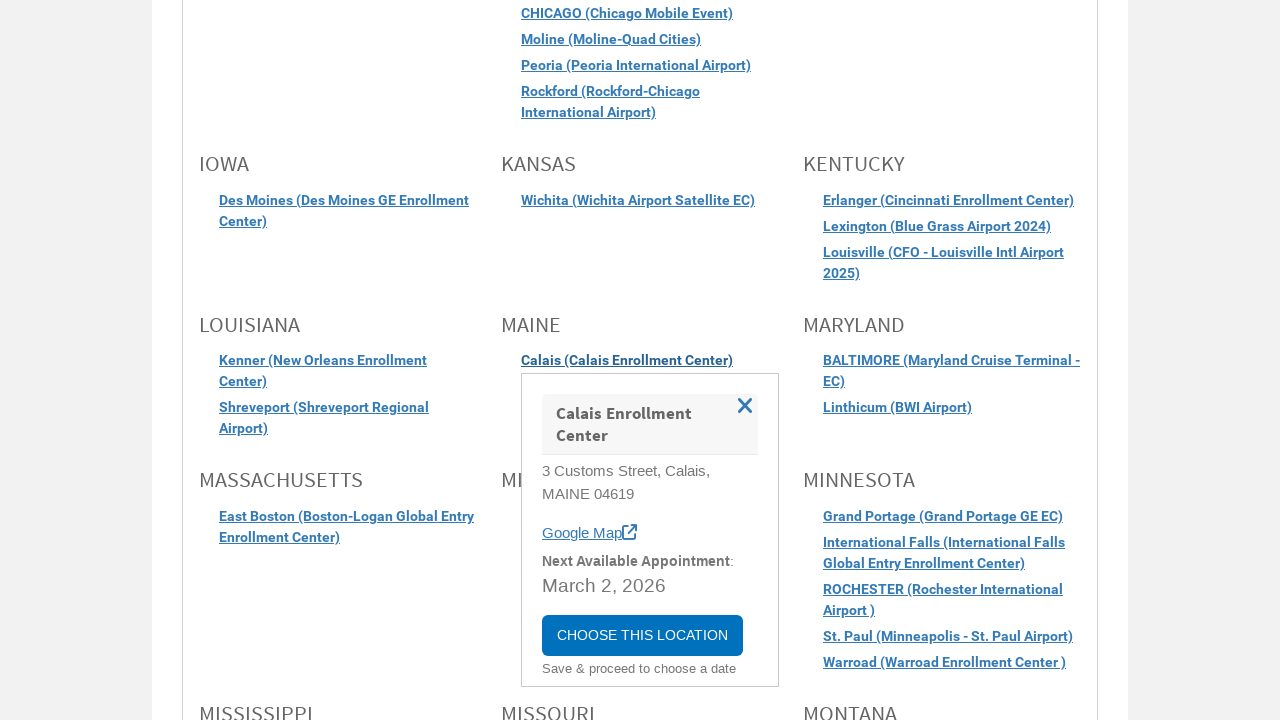

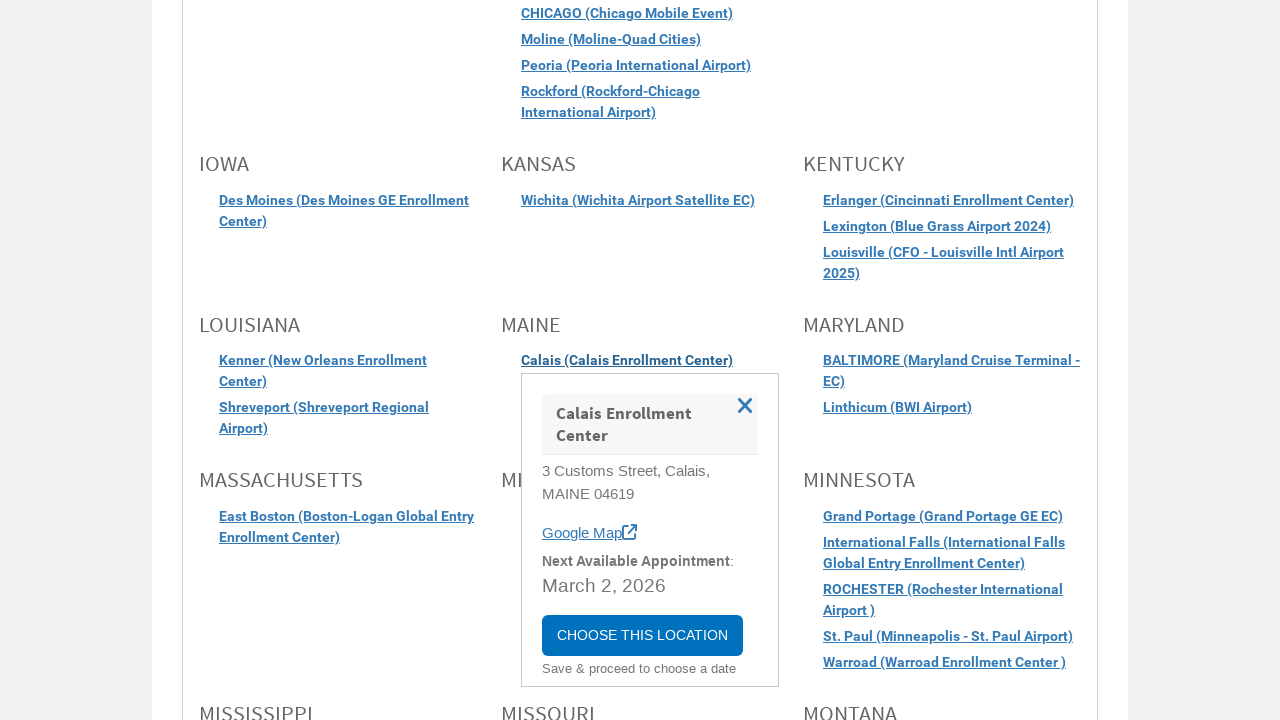